Tests clicking on a visible radio button by finding all radio buttons with the same ID and clicking the one that is not hidden (has a non-zero X position)

Starting URL: http://seleniumpractise.blogspot.com/2016/08/how-to-automate-radio-button-in.html

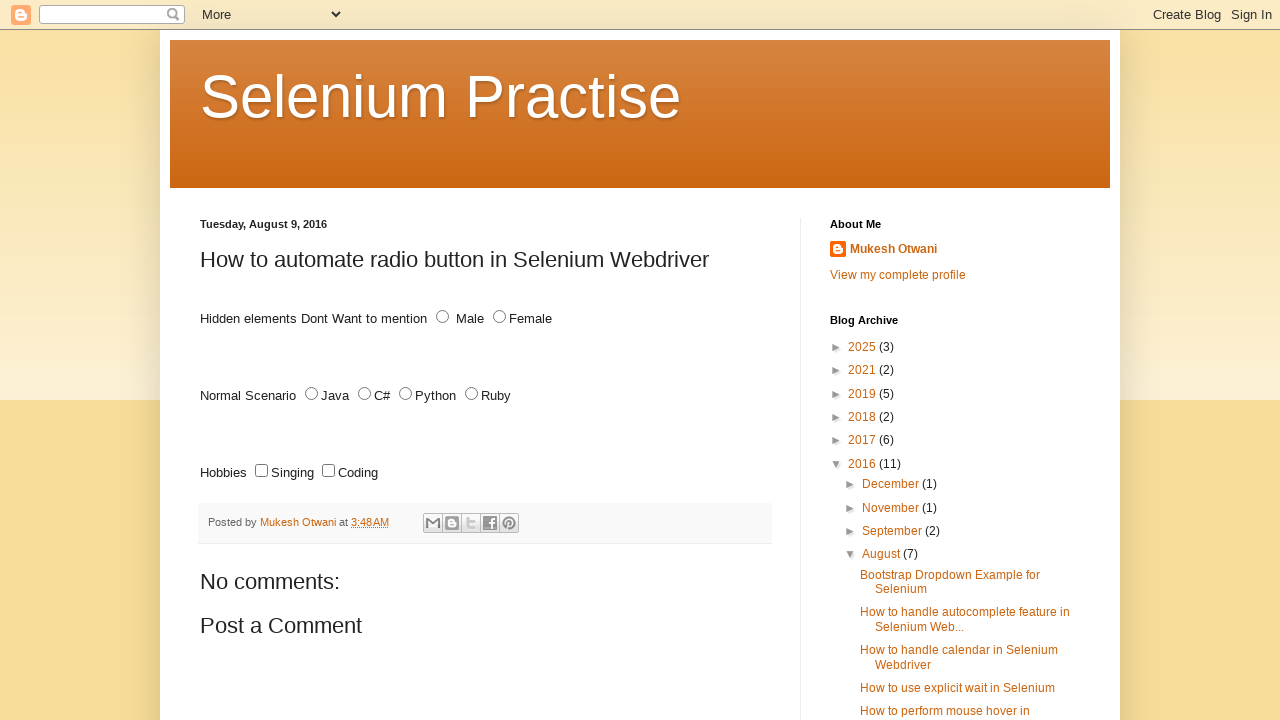

Located all radio button elements with id 'male'
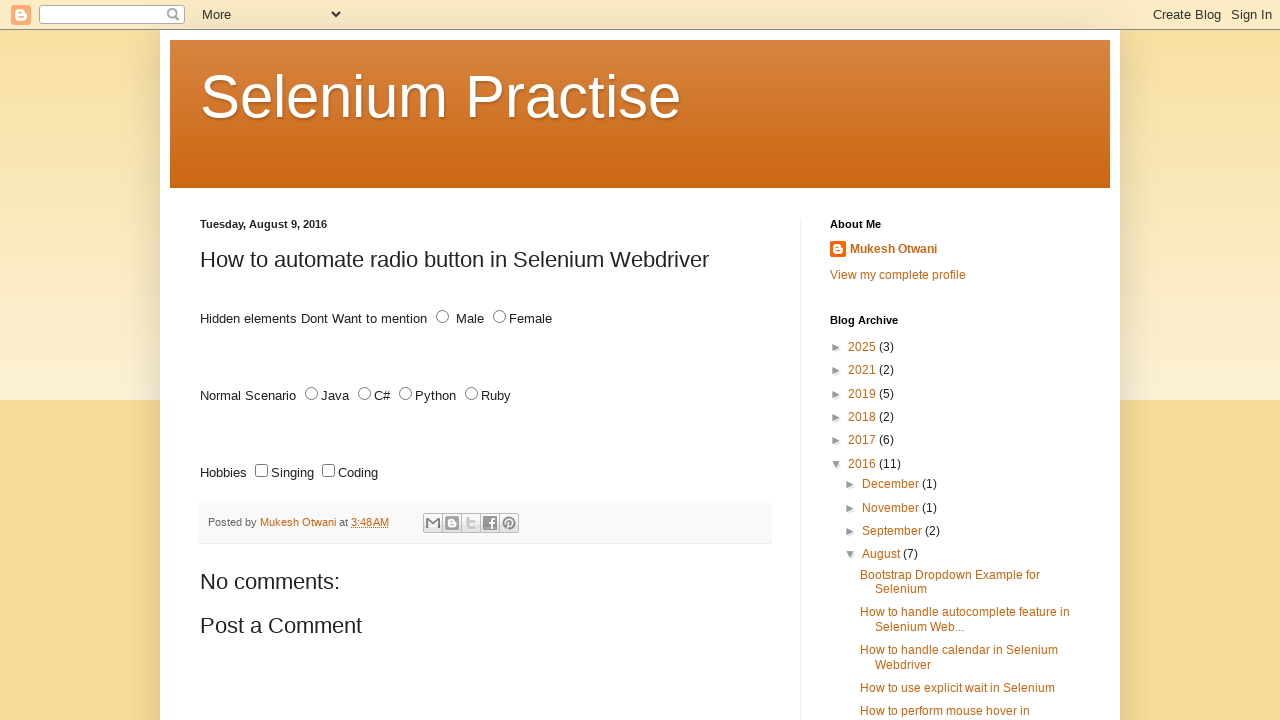

Retrieved bounding box for radio button element
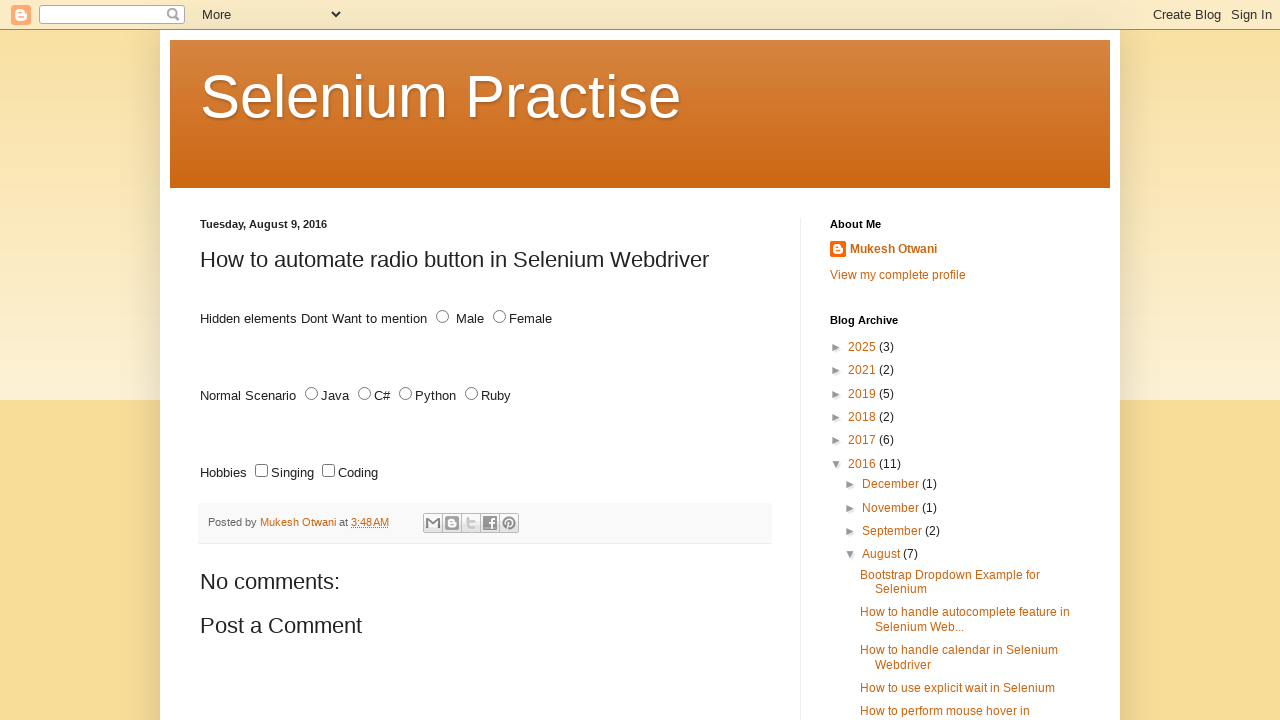

Retrieved bounding box for radio button element
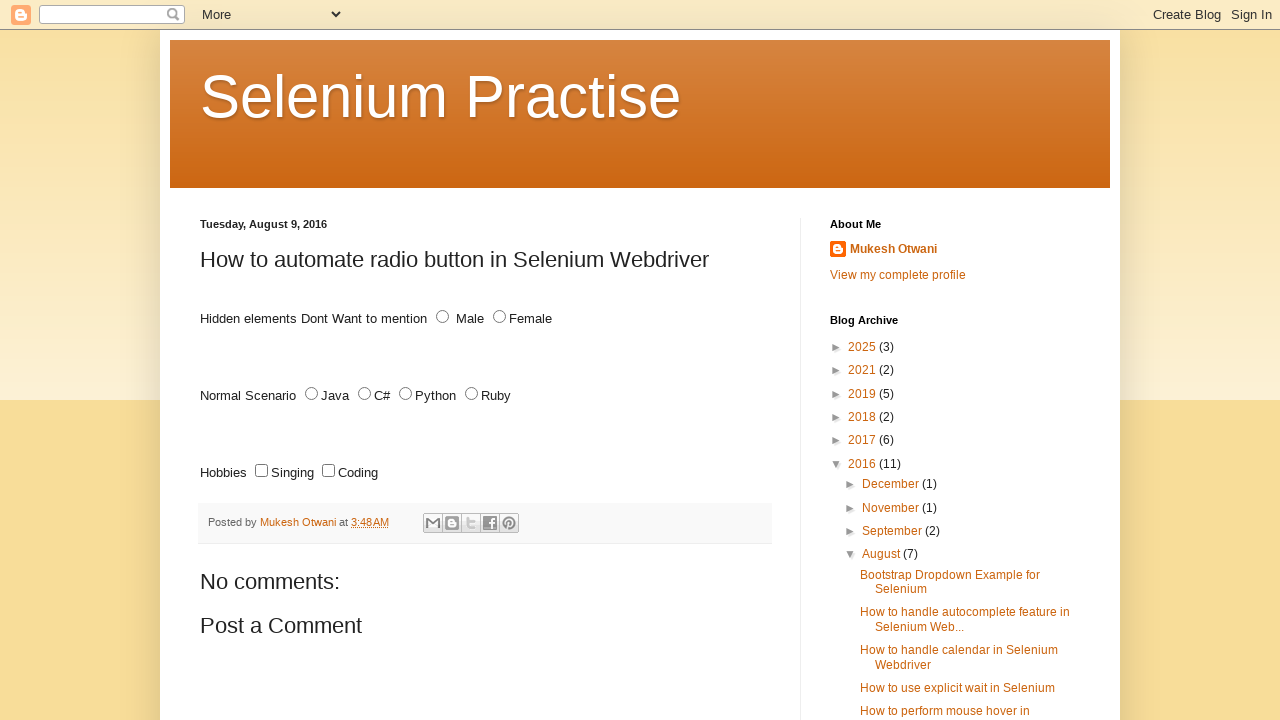

Clicked visible radio button with non-zero X position at (442, 317) on #male >> nth=1
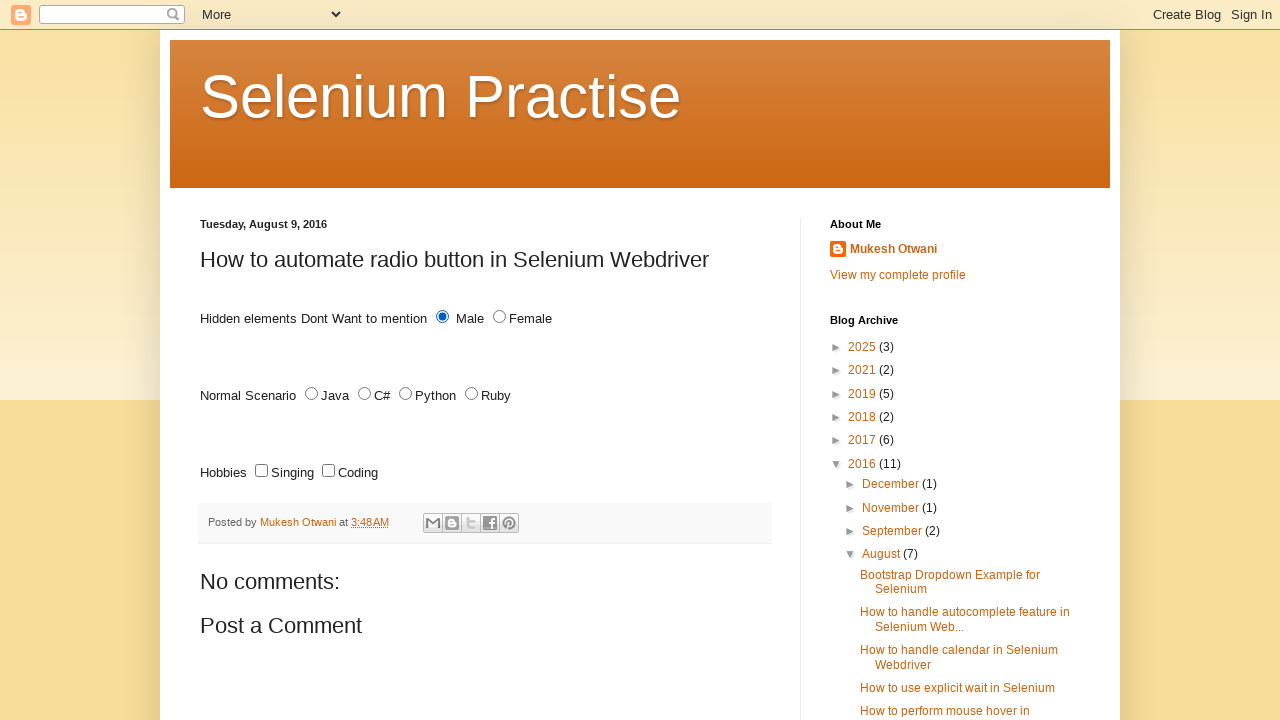

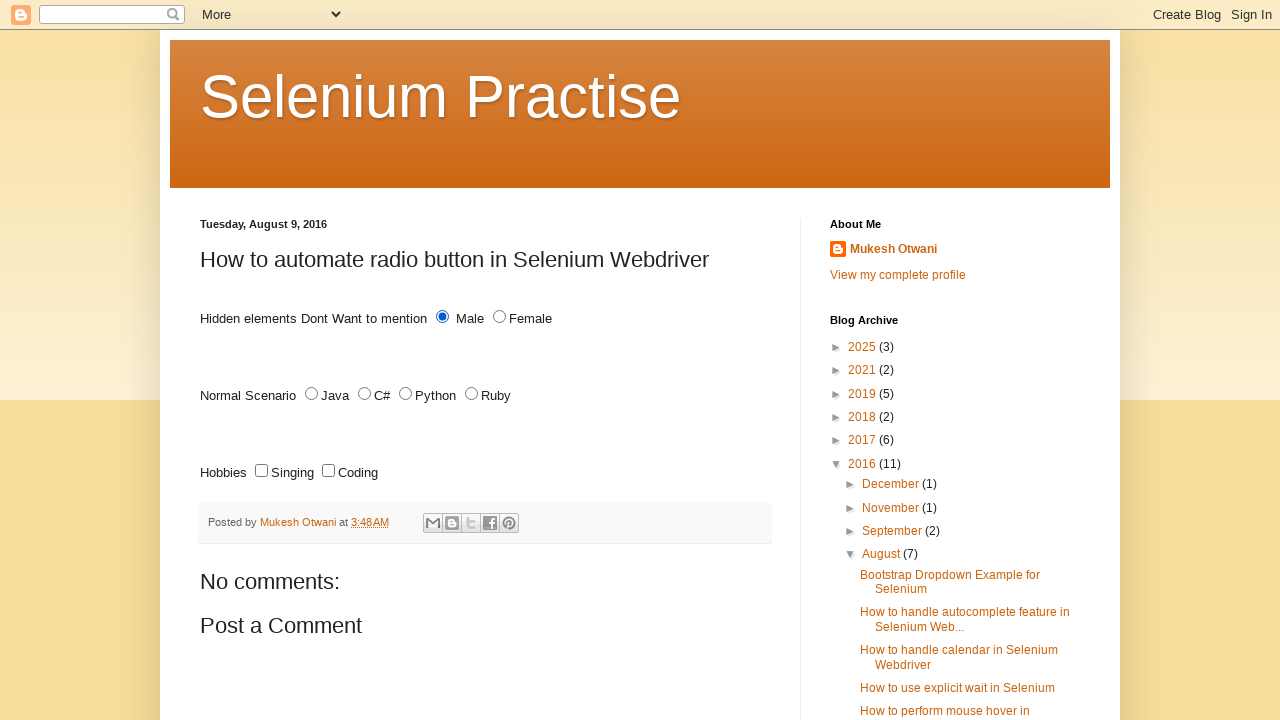